Tests drag and drop functionality by dragging a draggable element and dropping it onto a droppable target element

Starting URL: https://jqueryui.com/resources/demos/droppable/default.html

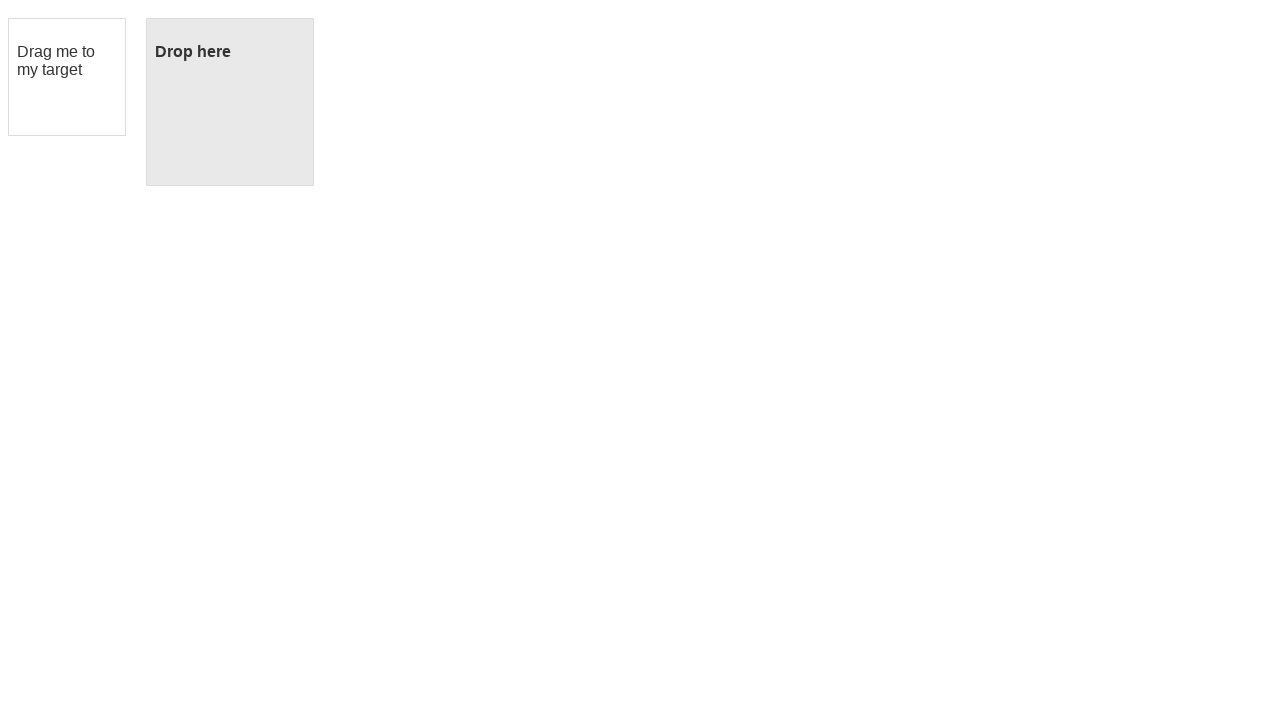

Located the draggable element
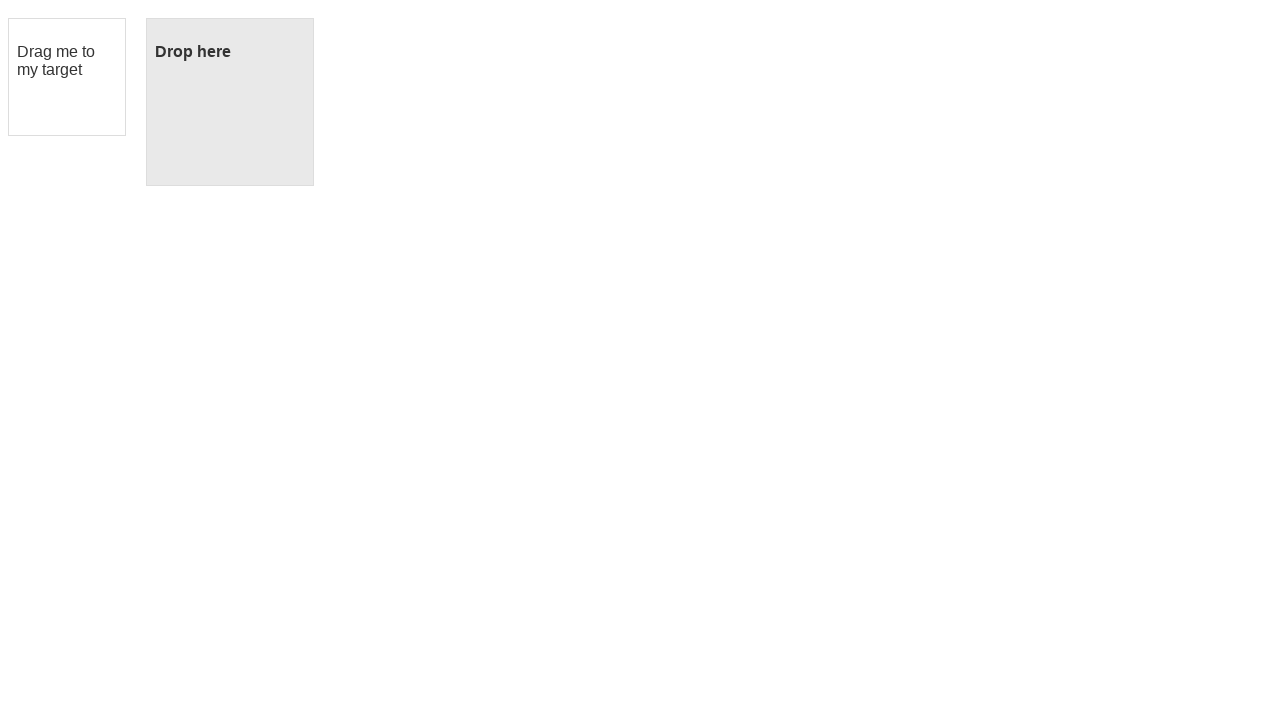

Located the droppable target element
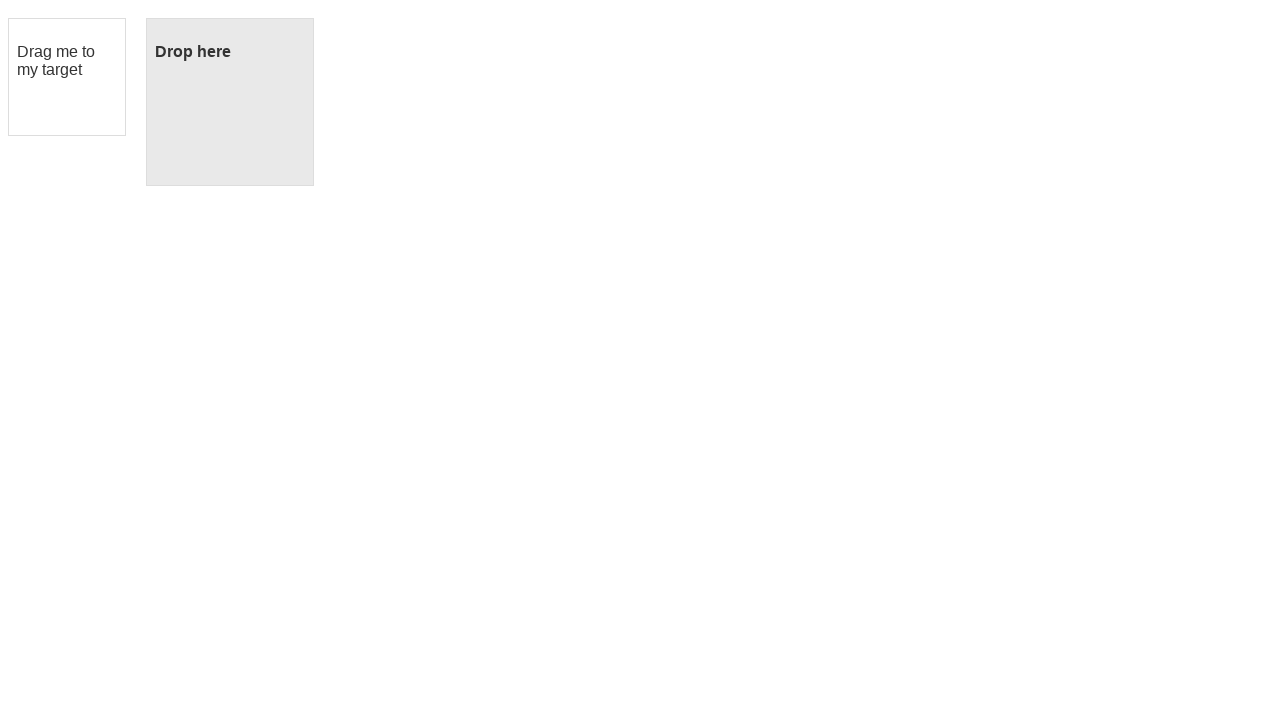

Dragged the draggable element onto the droppable target at (230, 102)
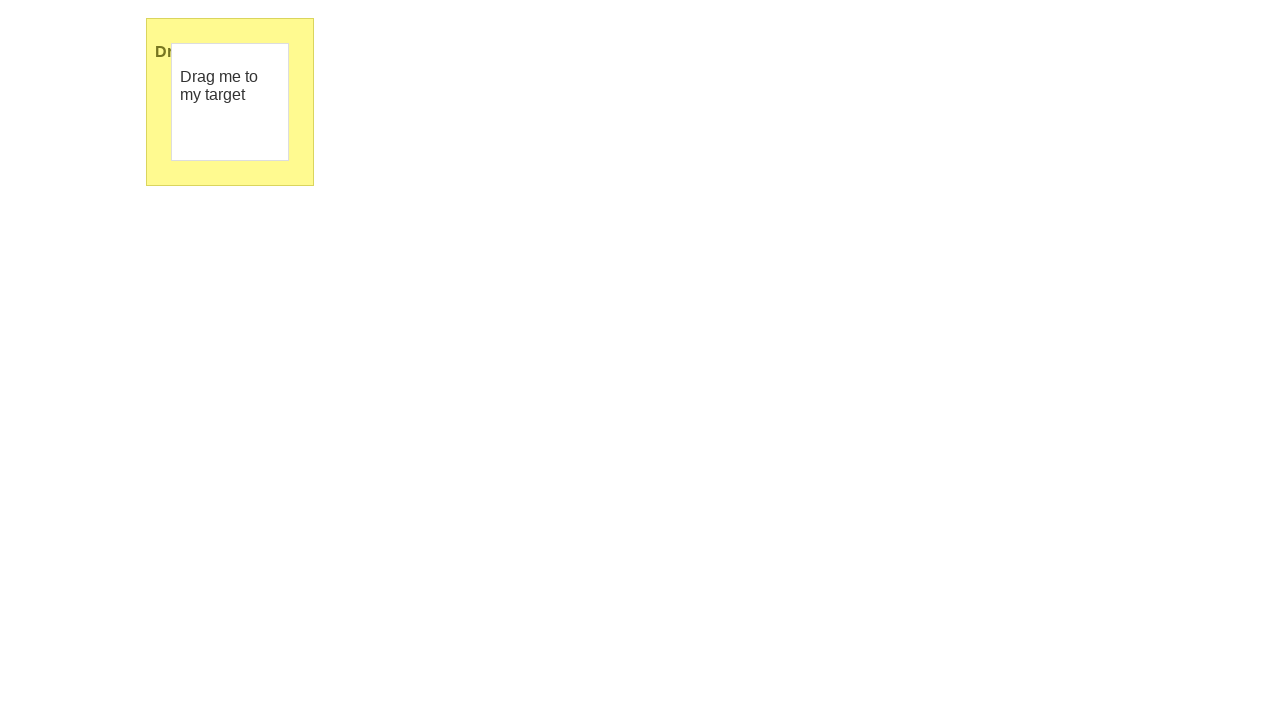

Verified that the drop was successful - droppable element now shows 'Dropped!' text
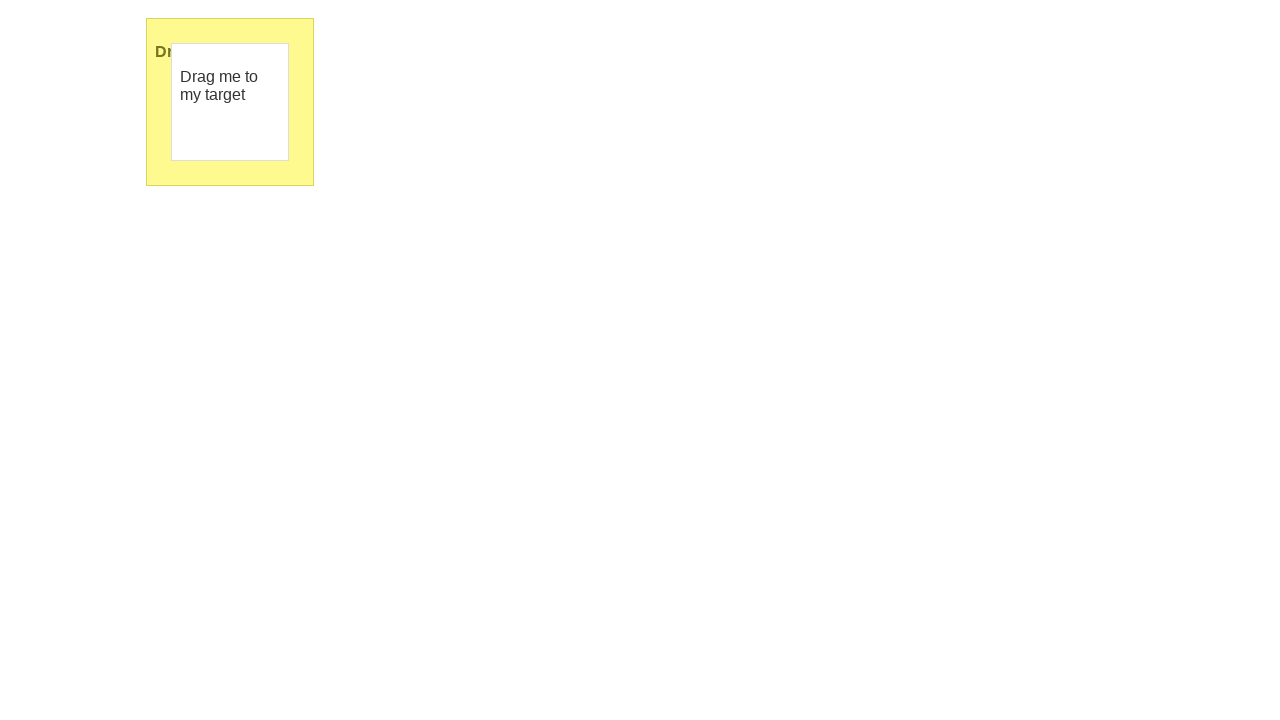

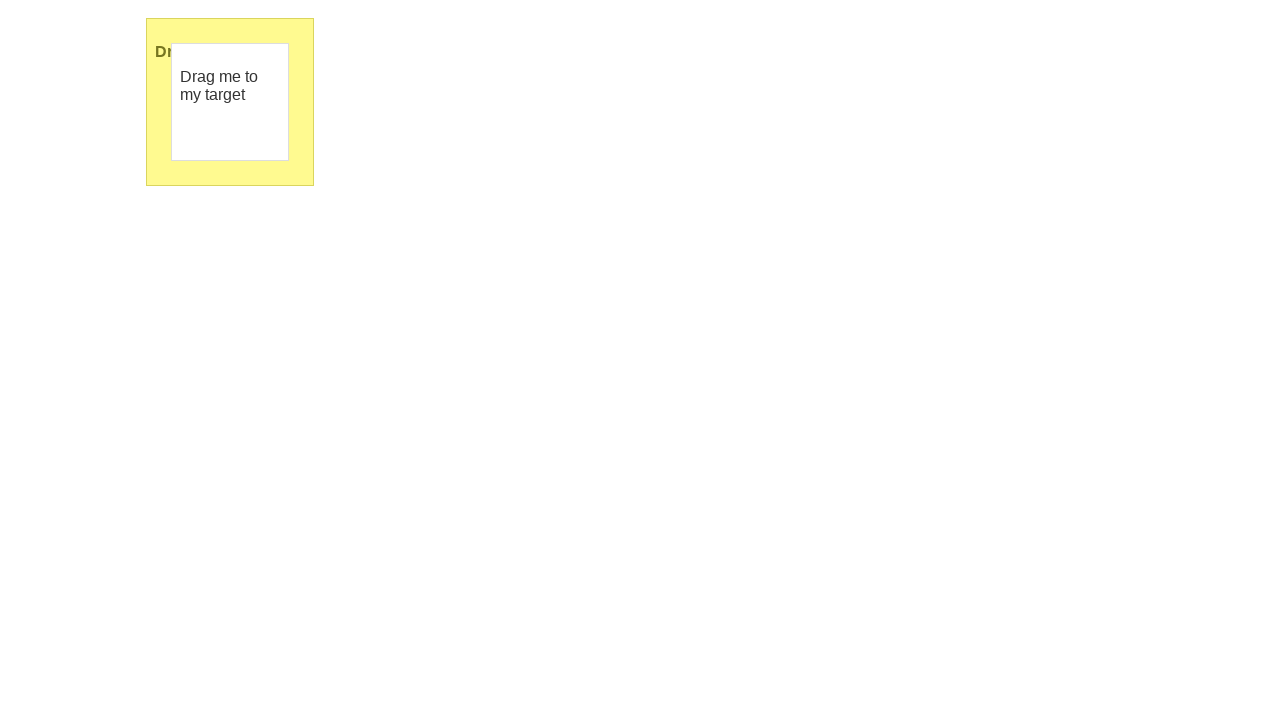